Tests that clicking the "Acesso Parceiro" (Partner Access) link opens a popup with the management portal

Starting URL: https://www.supertroco.com.br/

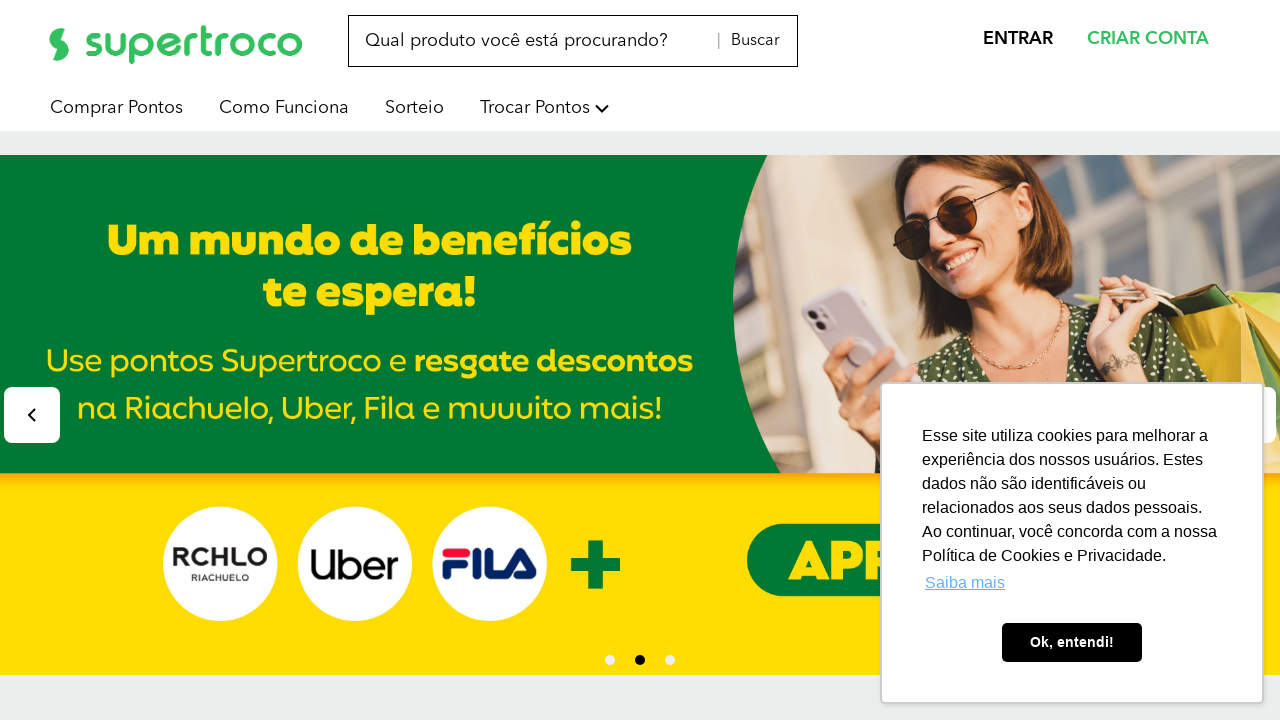

Clicked 'Acesso Parceiro' link to open partner access popup at (186, 361) on internal:role=link[name="Acesso Parceiro"i]
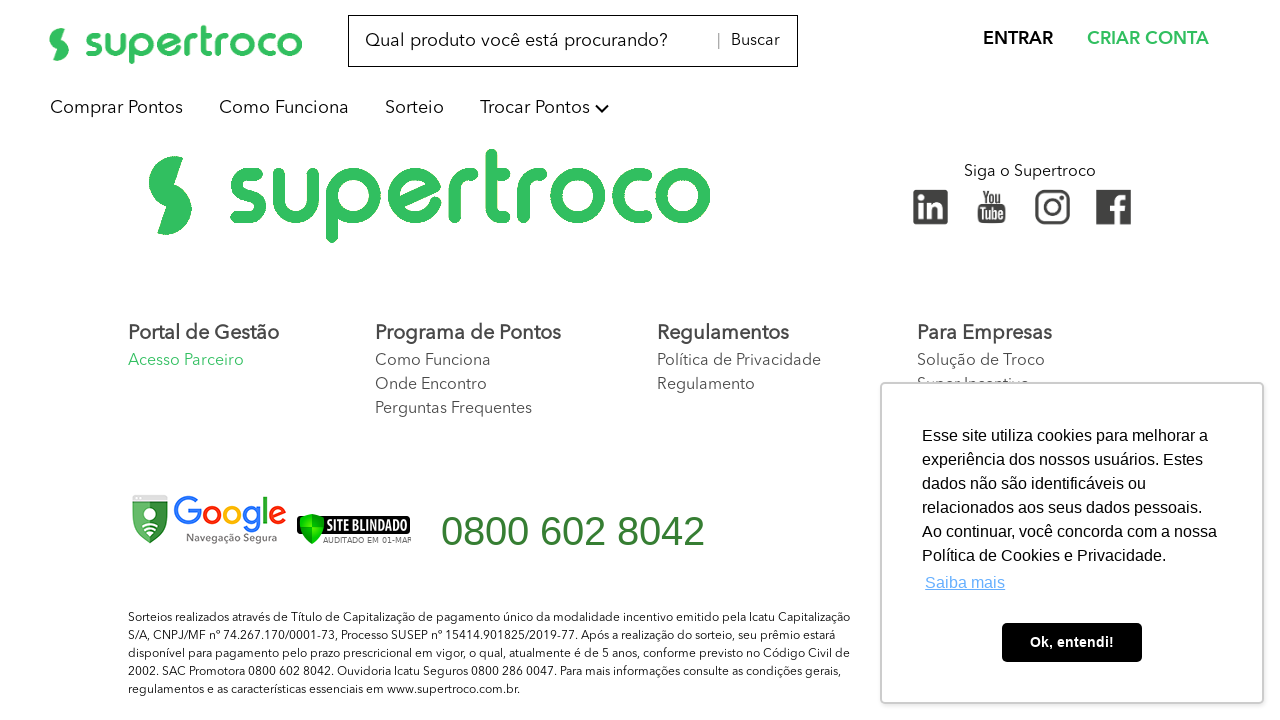

Captured new popup page instance
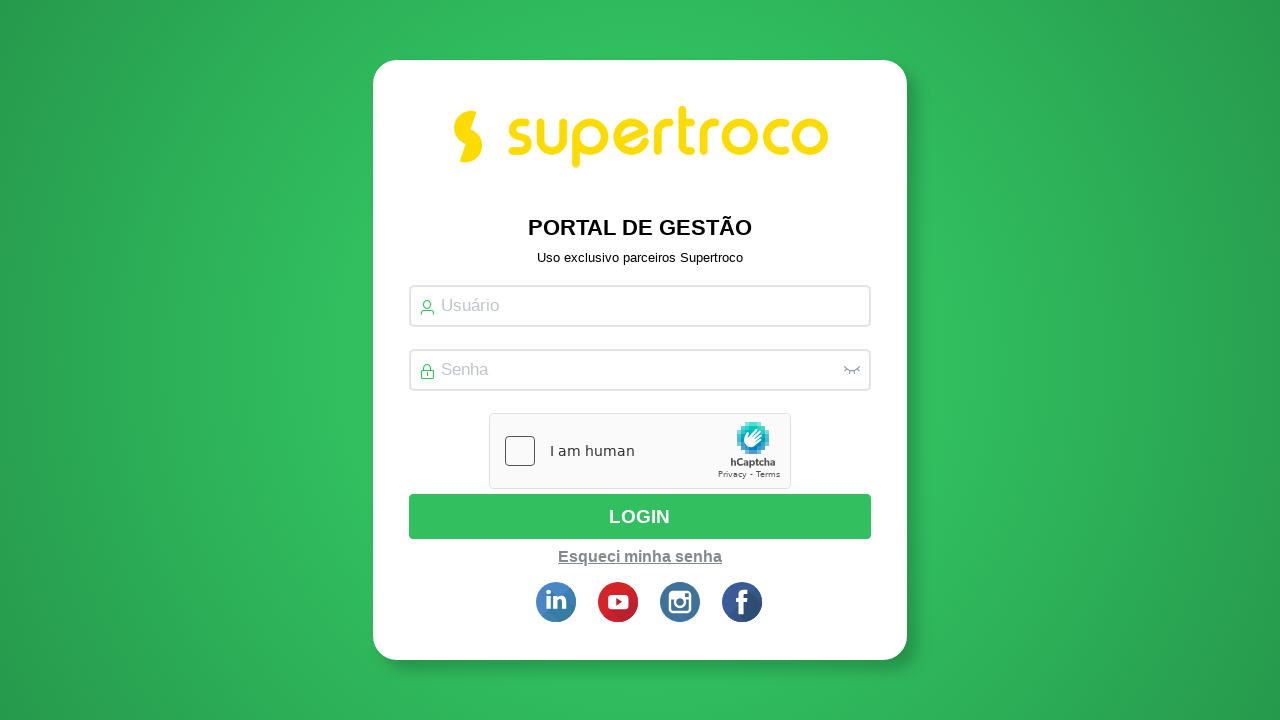

Popup page fully loaded
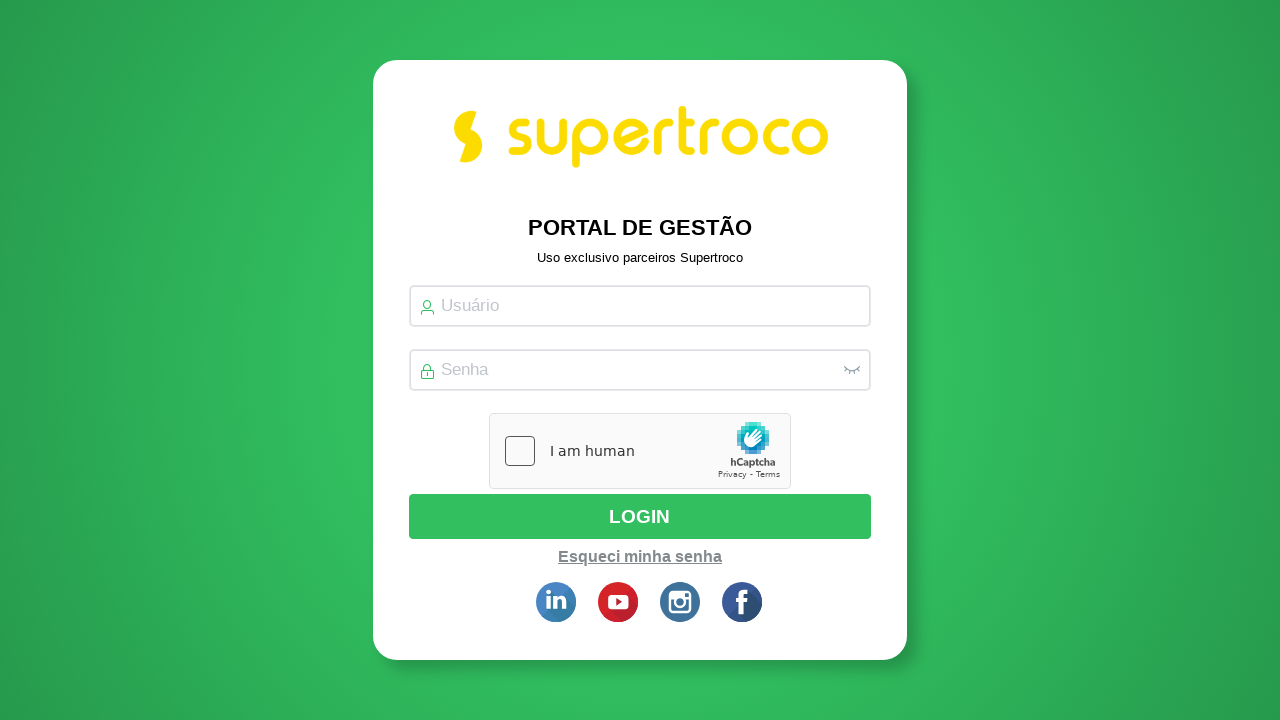

Verified 'PORTAL DE GESTÃO' heading is visible in popup
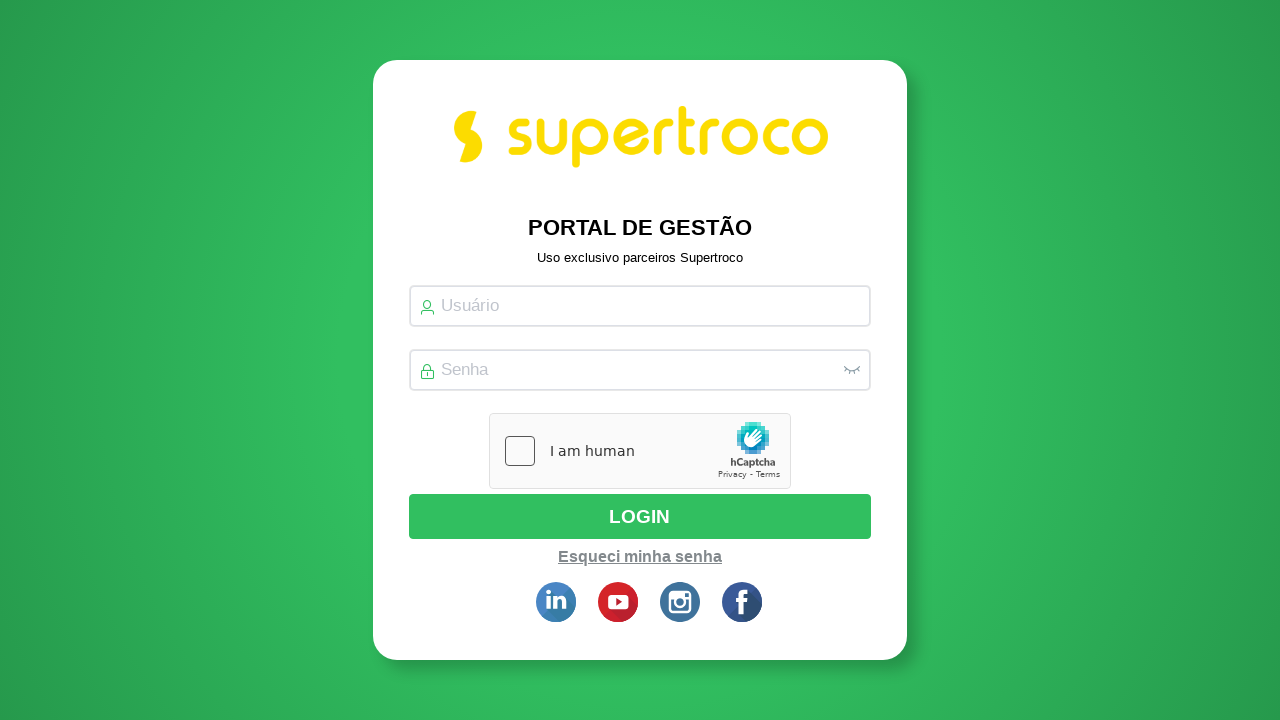

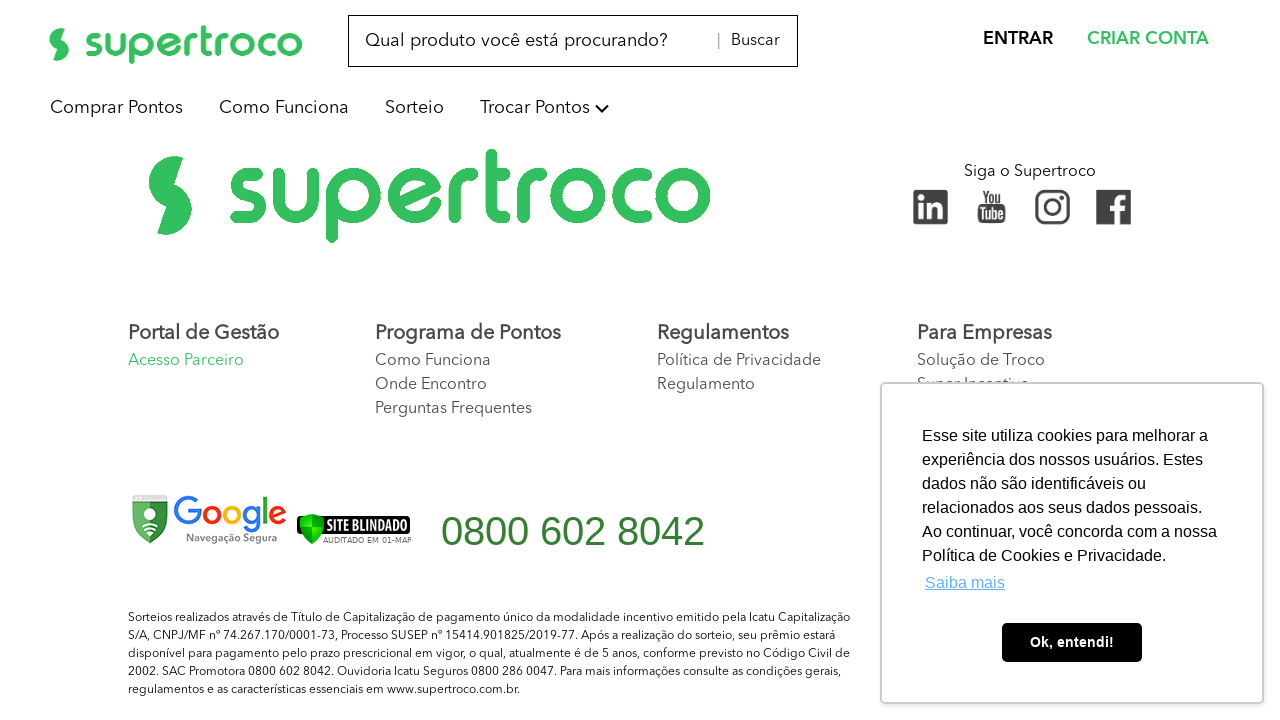